Tests frame handling by navigating to Oracle Java API documentation, locating an iframe by name, and clicking on a link within that frame.

Starting URL: https://docs.oracle.com/javase/8/docs/api/

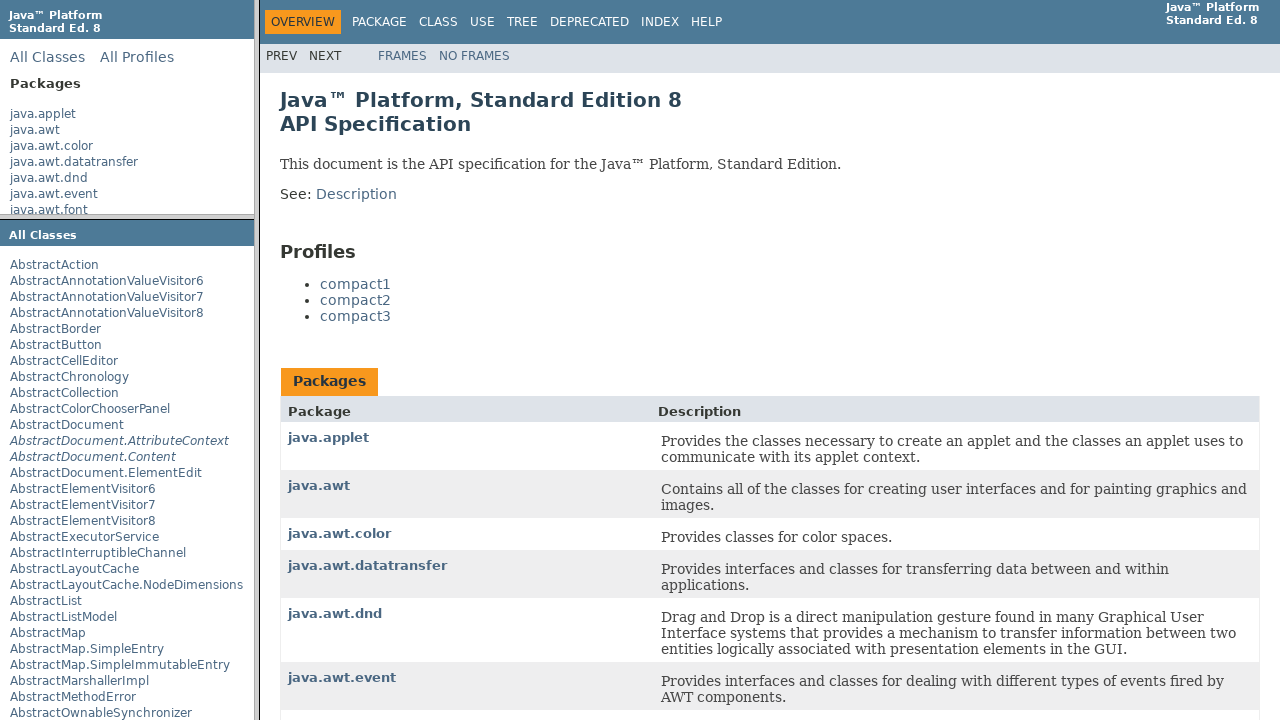

Located iframe by name 'packageListFrame'
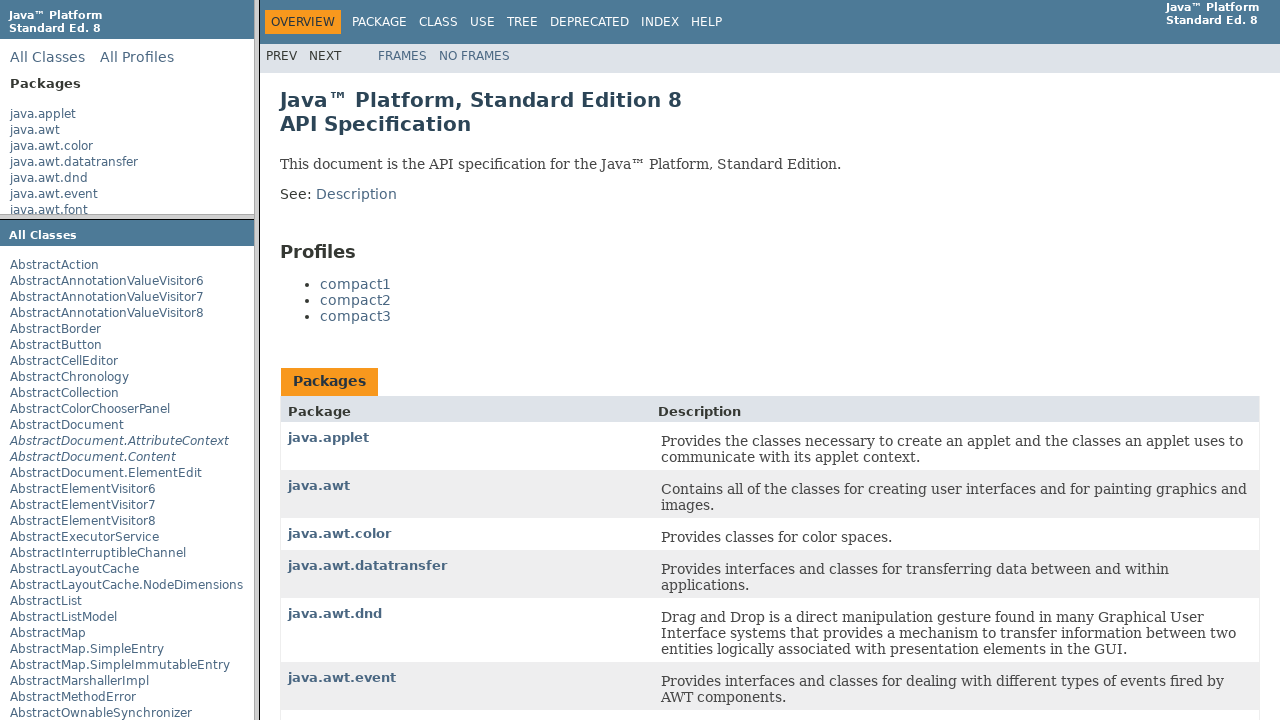

Clicked on 'java.applet' link within the frame at (43, 114) on xpath=//frame[@name='packageListFrame'] >> internal:control=enter-frame >> xpath
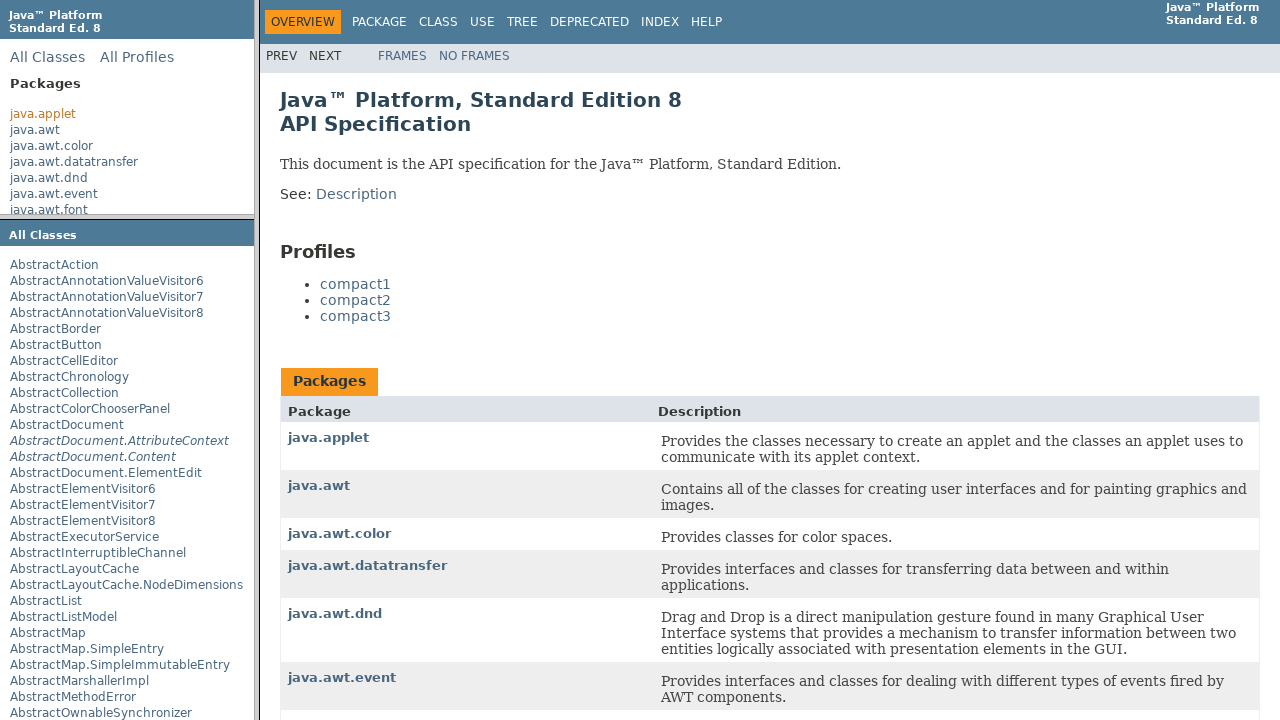

Navigation completed and page fully loaded
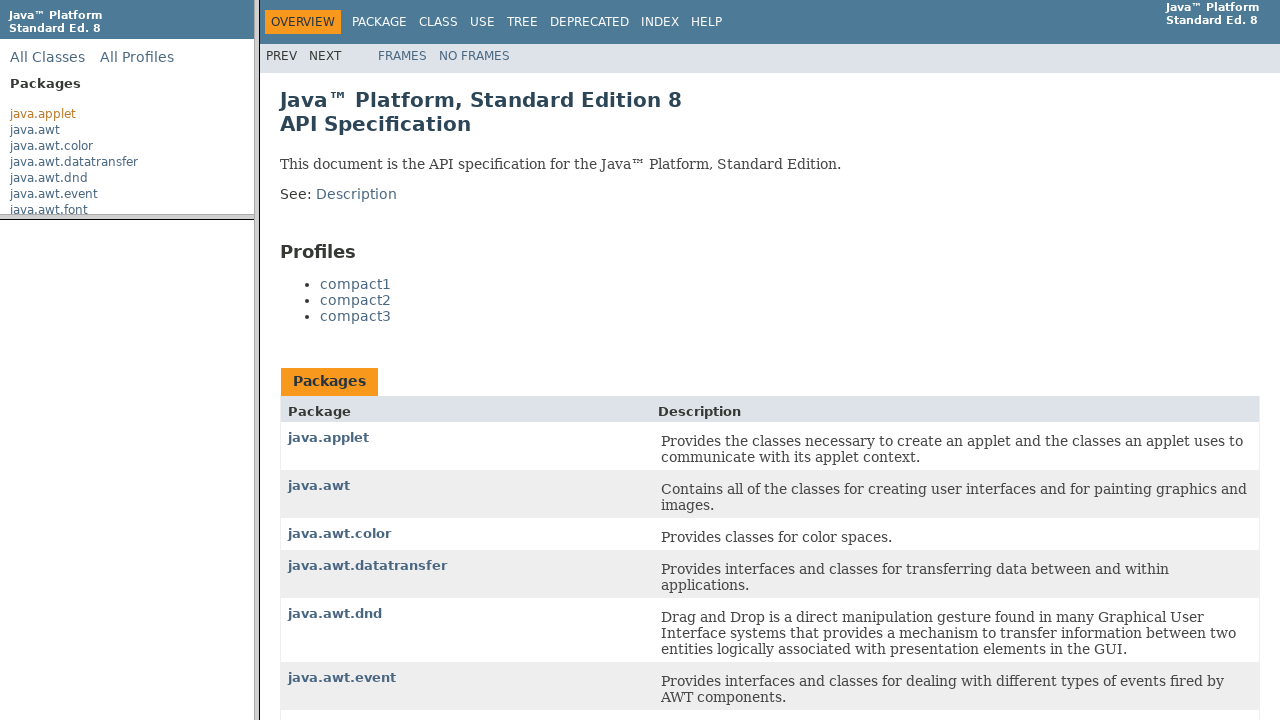

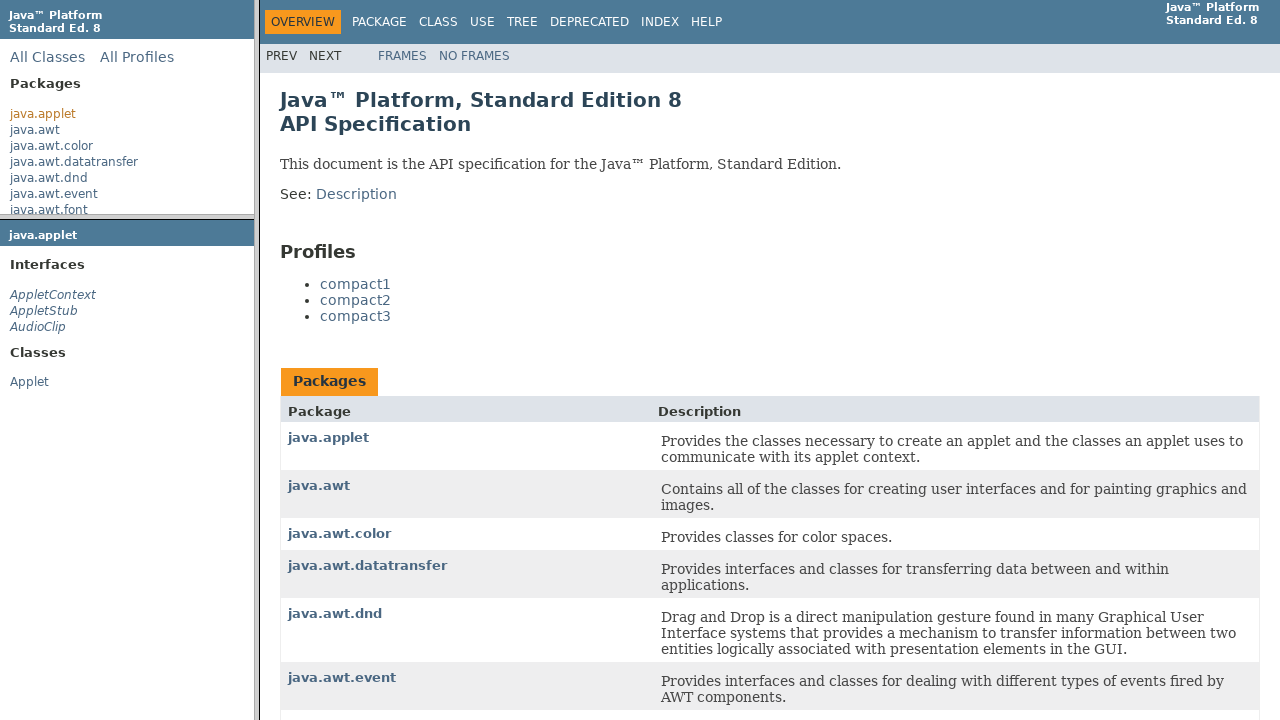